Tests the login form validation by clicking the submit button without entering credentials and handling the resulting JavaScript alert that appears.

Starting URL: https://www.rediffmailpro.com/cgi-bin/login.cgi

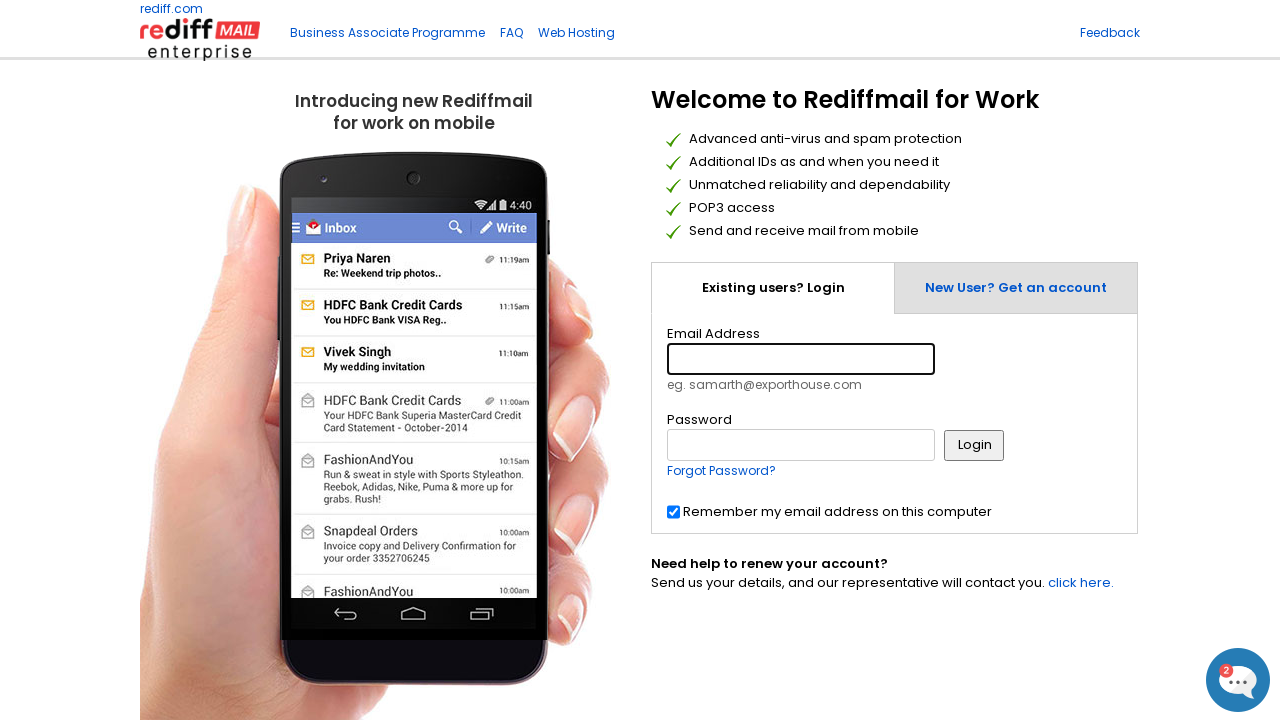

Clicked submit button without entering credentials at (974, 445) on input[type='submit'][class='vmiddle']
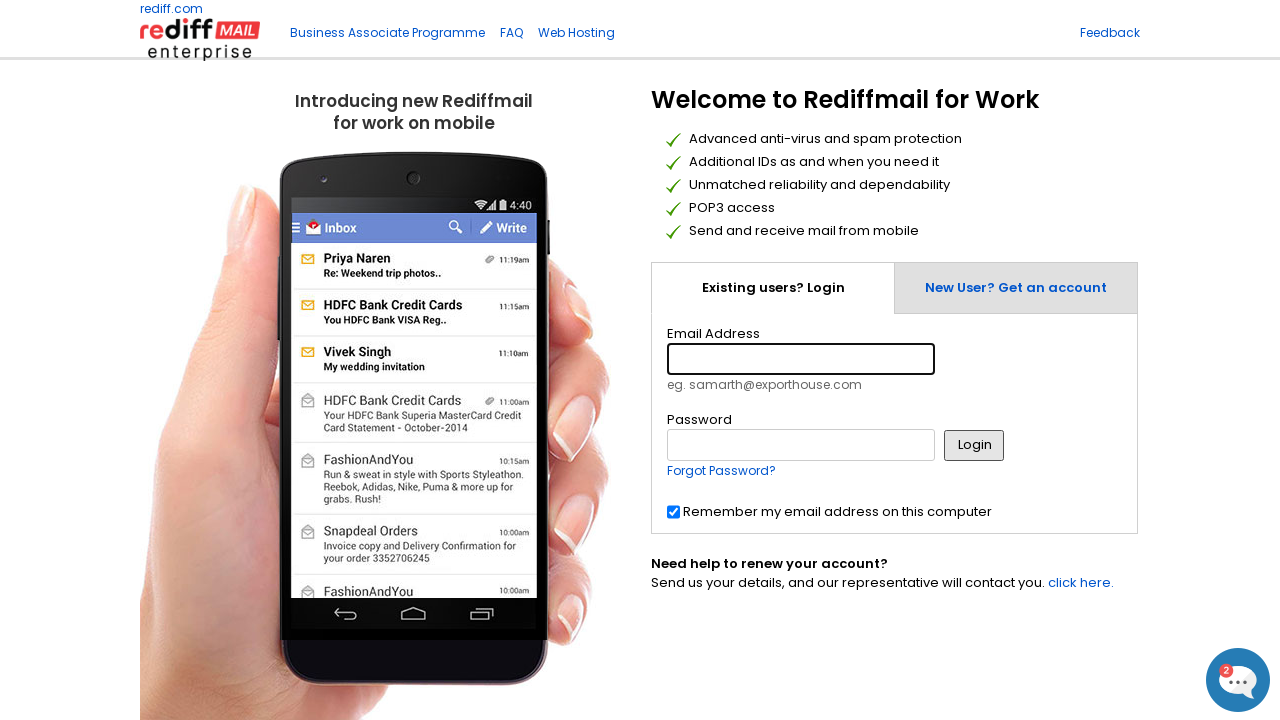

Set up dialog handler to accept alerts
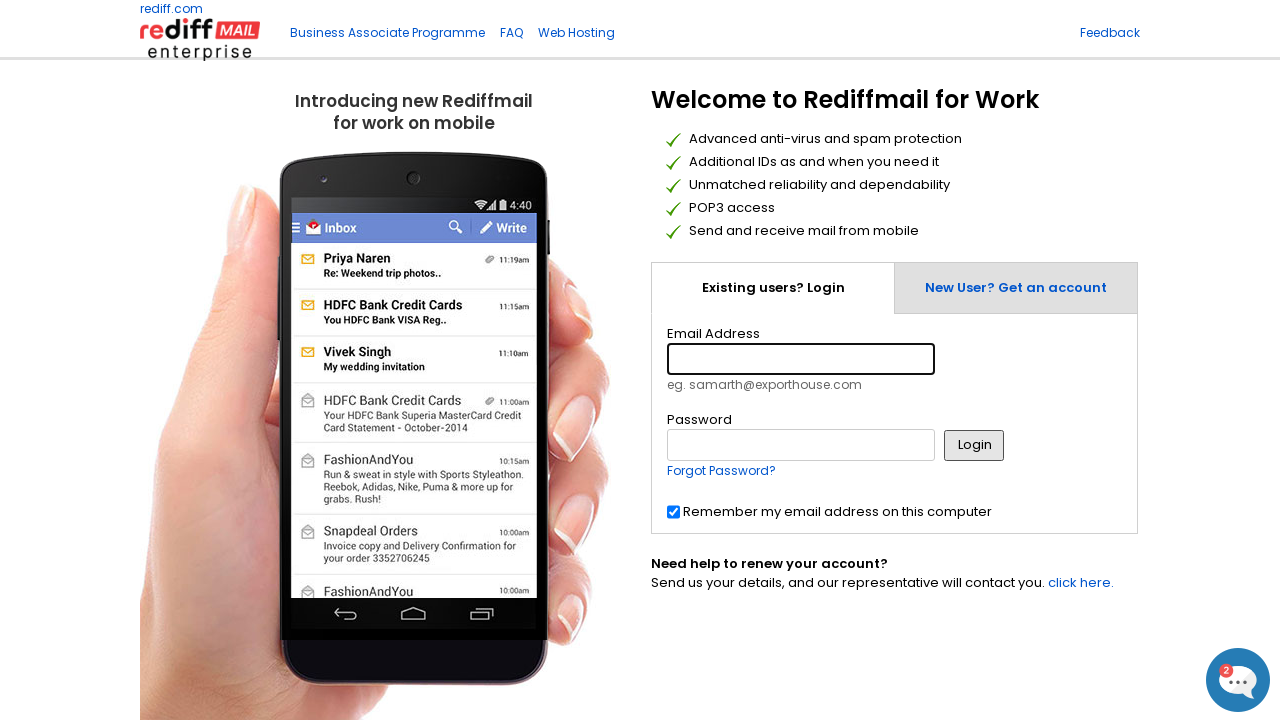

Waited for alert to be processed
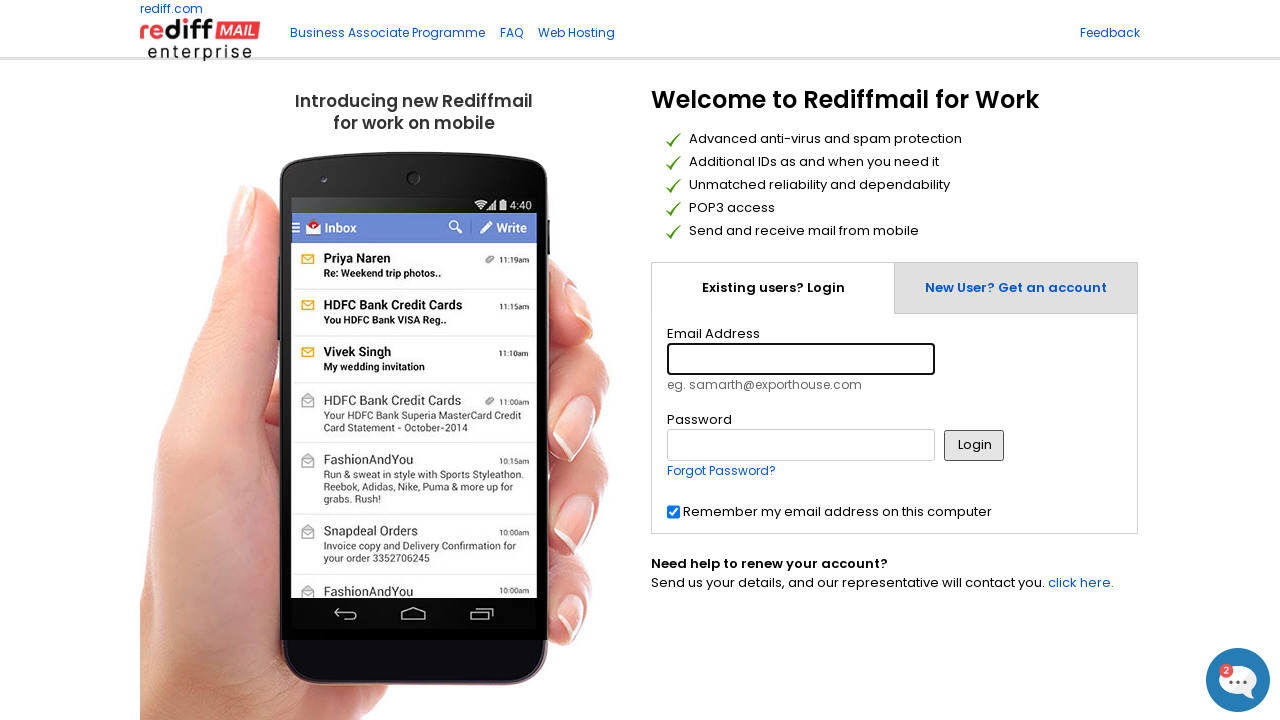

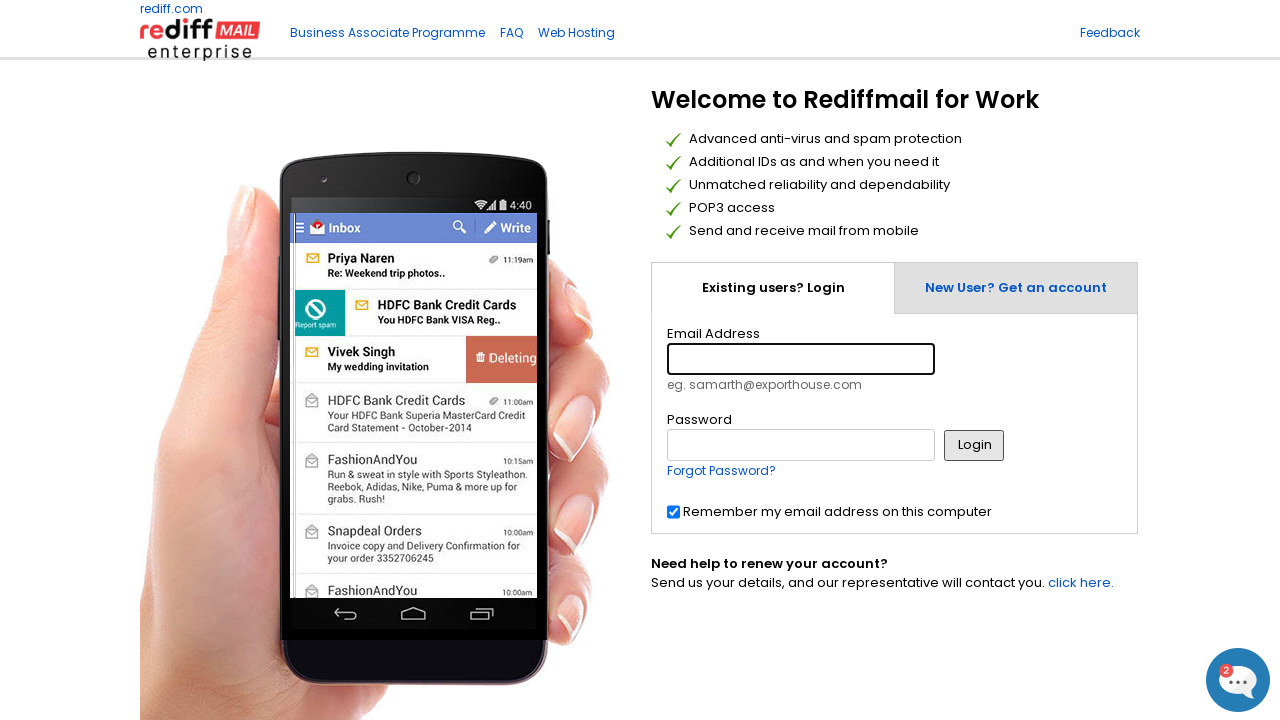